Navigates to YouTube homepage and verifies that the page title contains "YouTube"

Starting URL: https://www.youtube.com

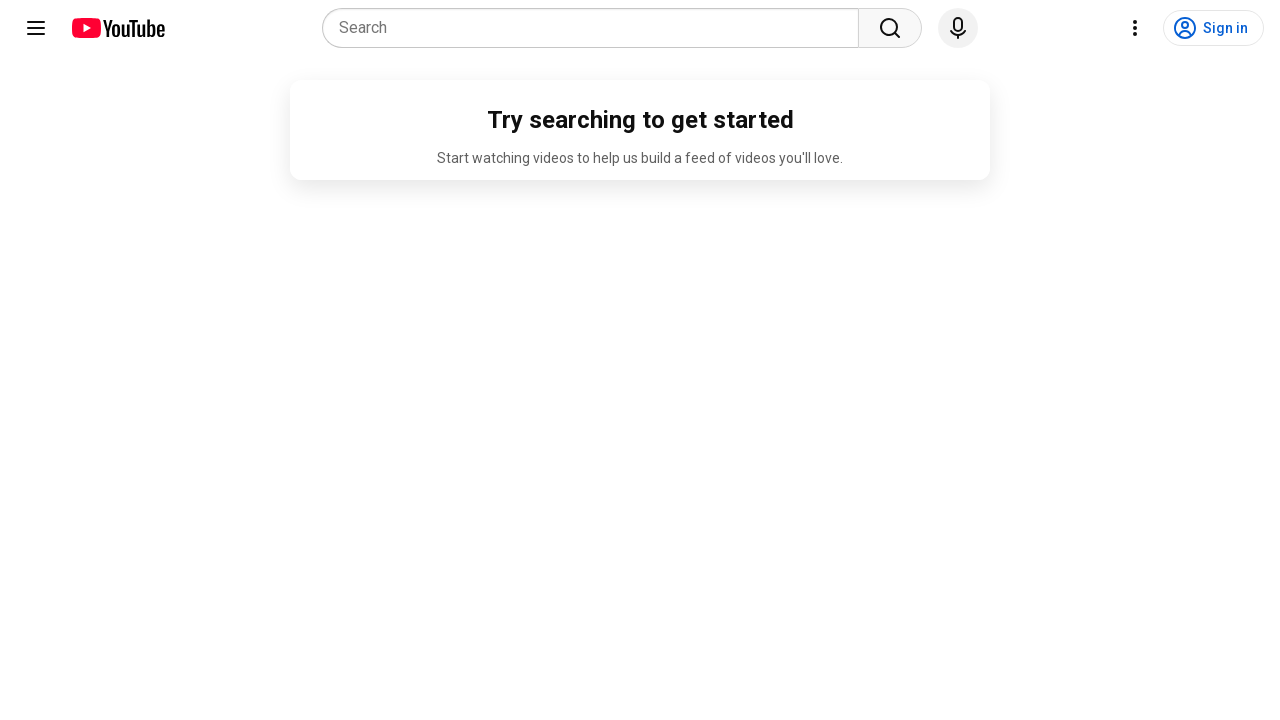

Navigated to YouTube homepage
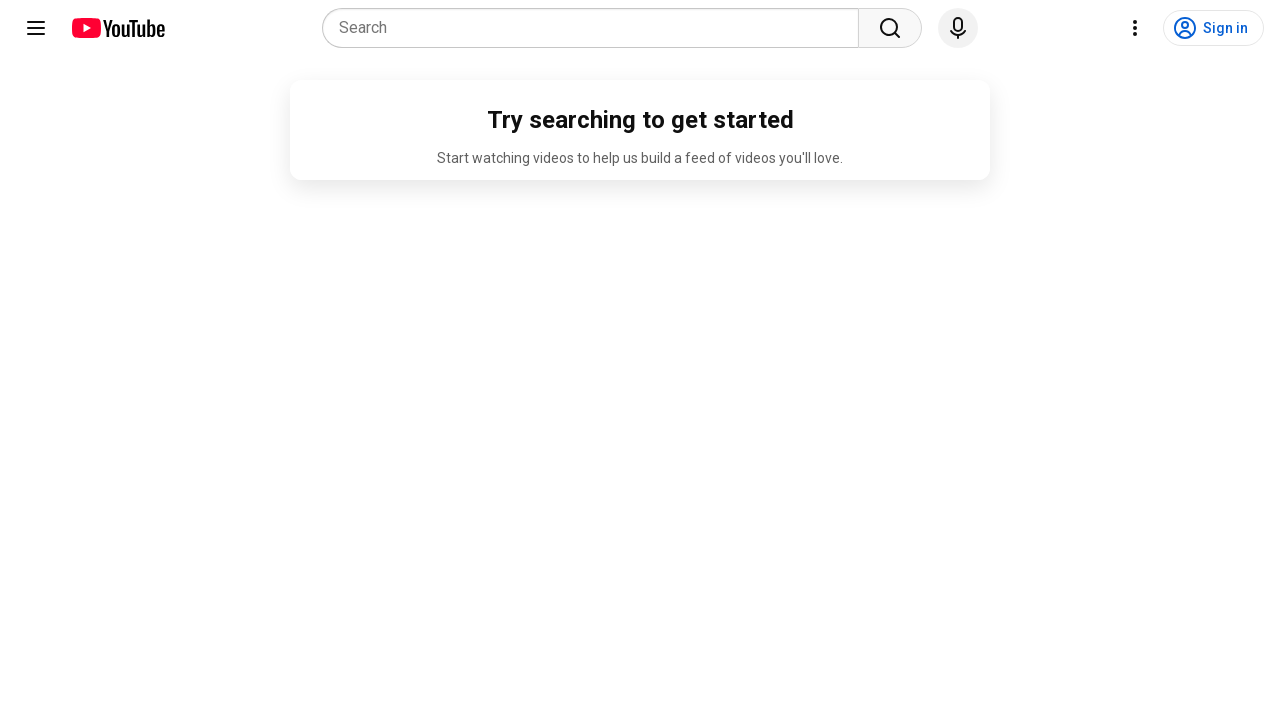

Page loaded (domcontentloaded state)
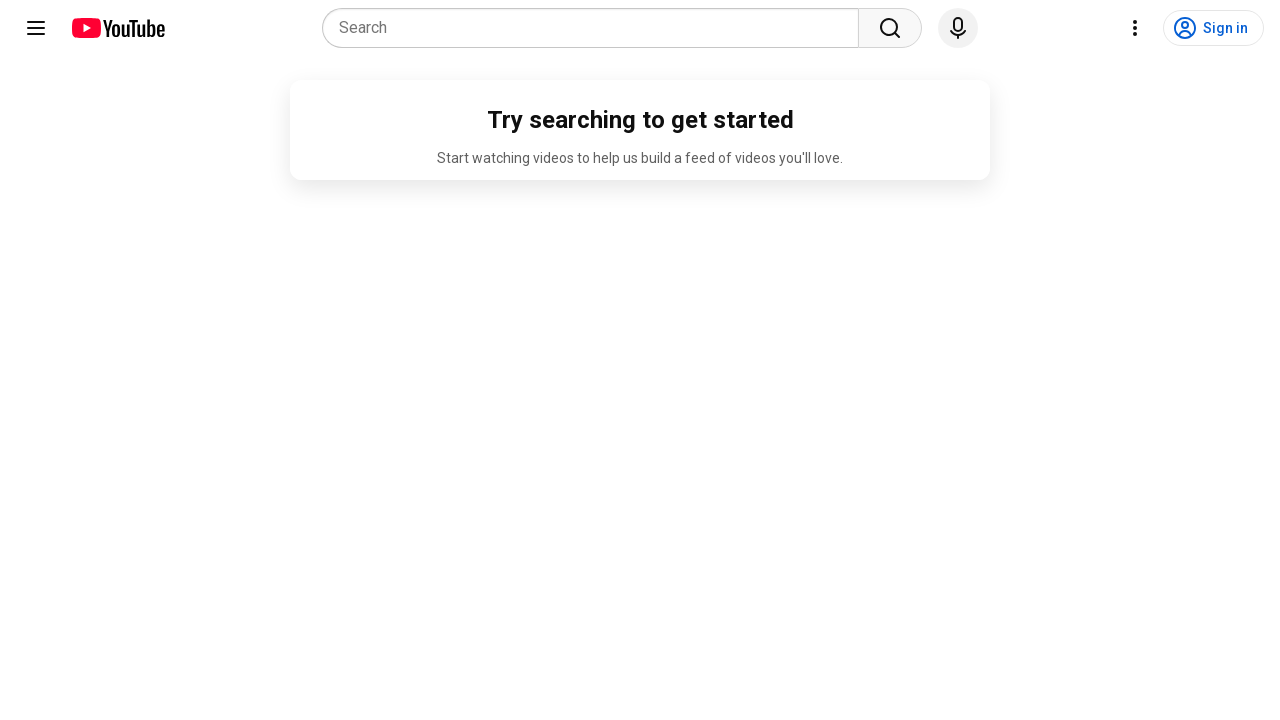

Verified page title contains 'YouTube'
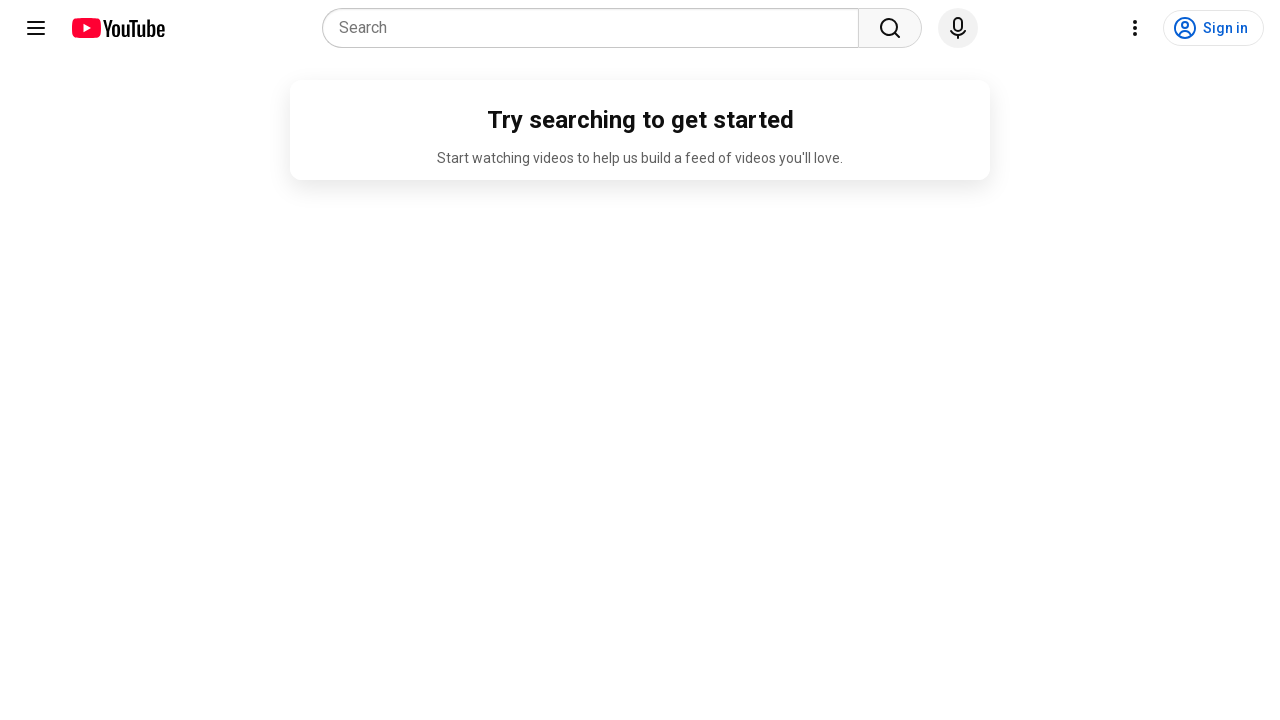

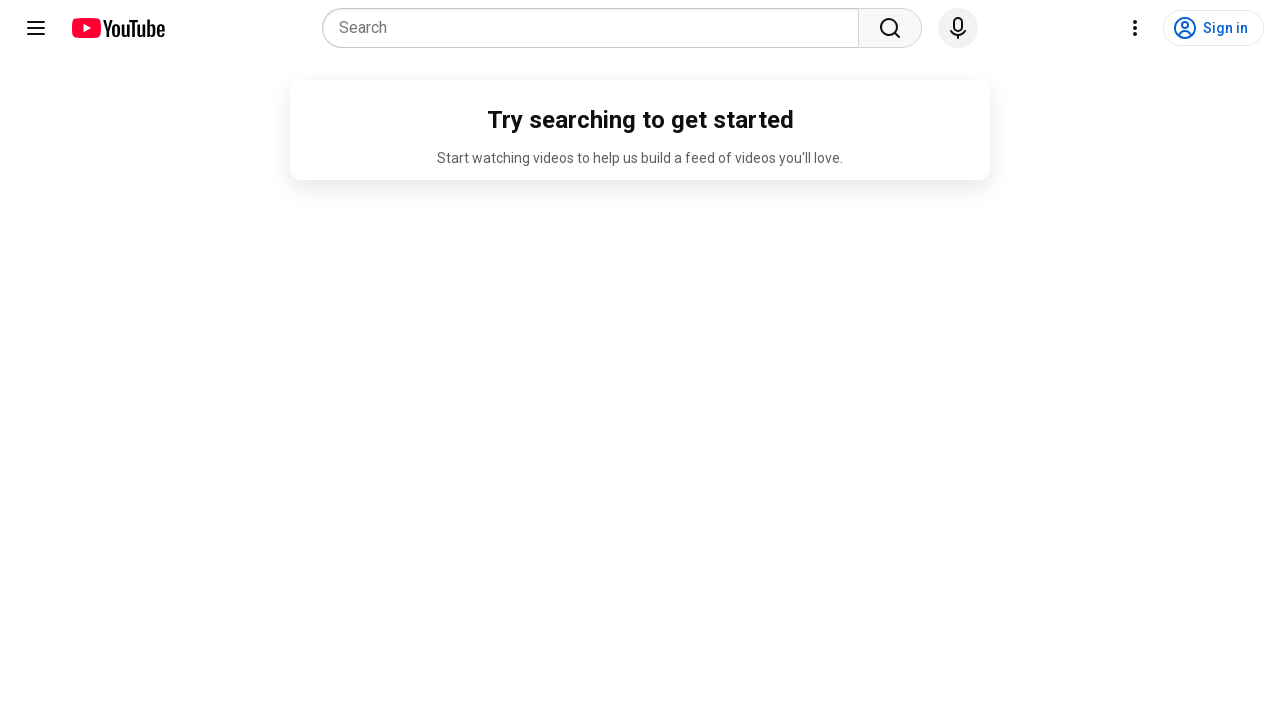